Tests opening a new window by clicking an "Open" link, then switches to the new window and closes it while keeping the parent window open

Starting URL: http://omayo.blogspot.com/

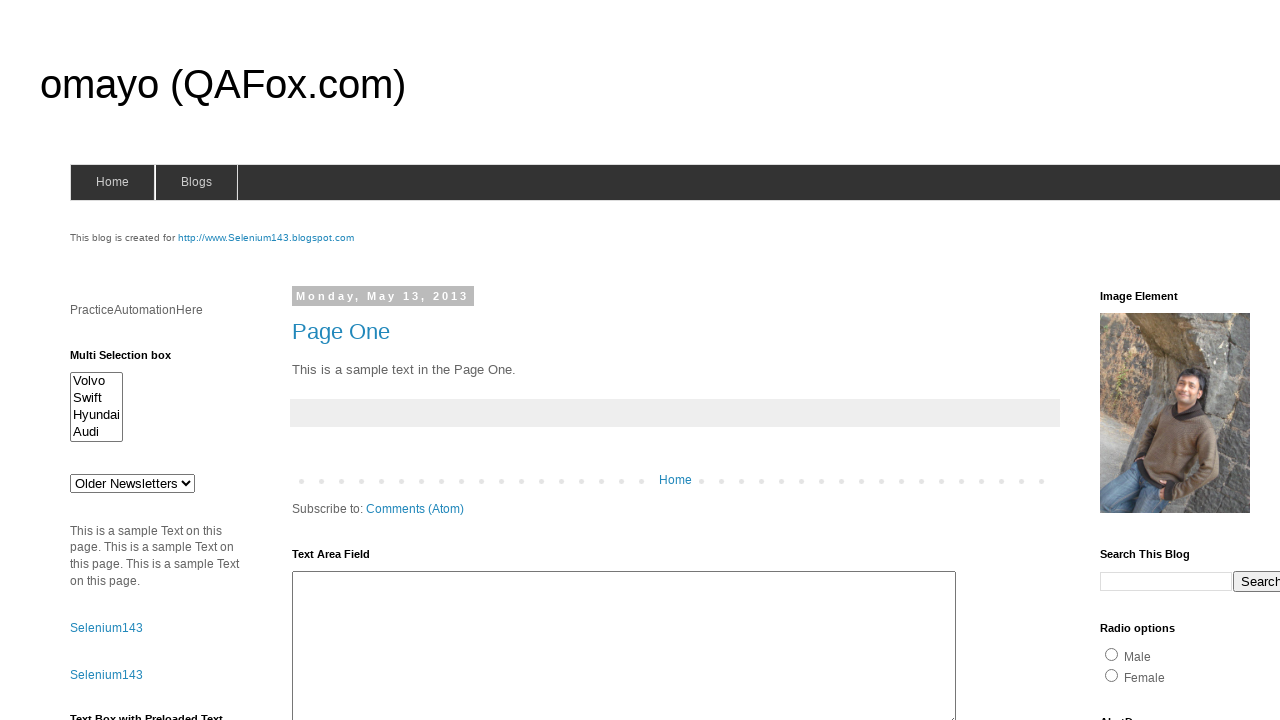

Clicked 'Open' link to open new window at (132, 360) on xpath=//a[contains(text(),'Open')]
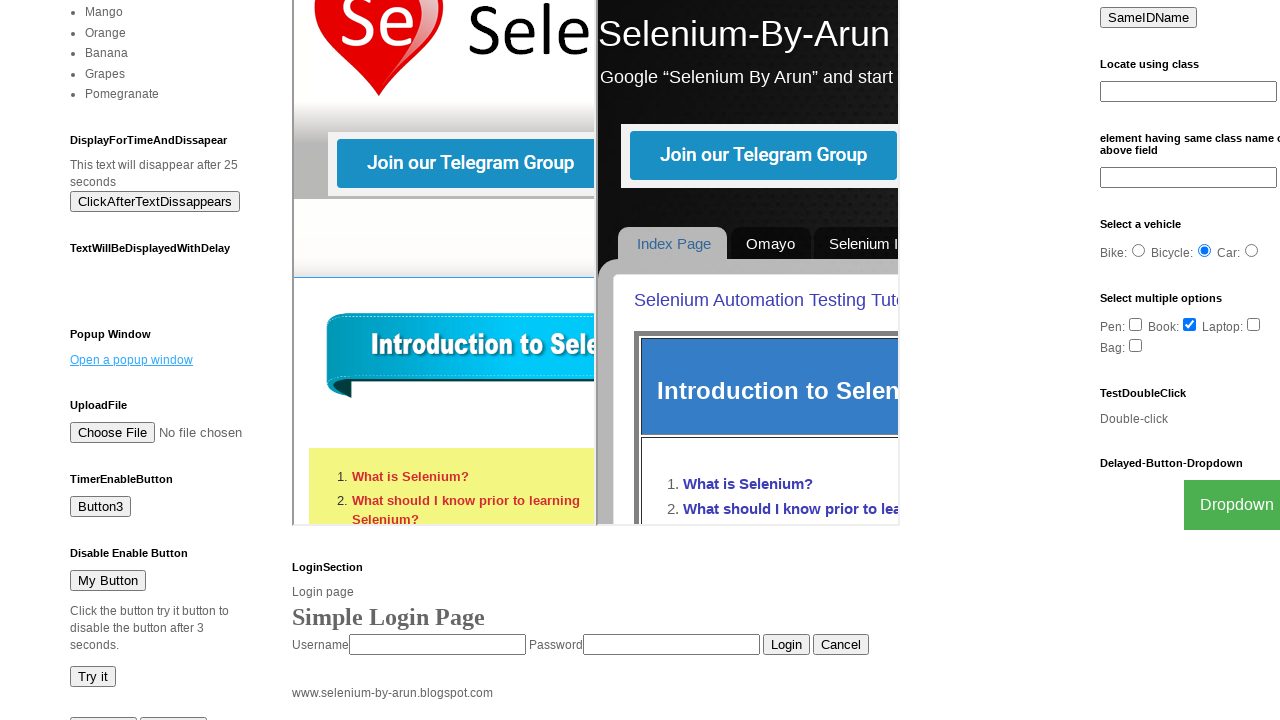

New window opened and reference obtained
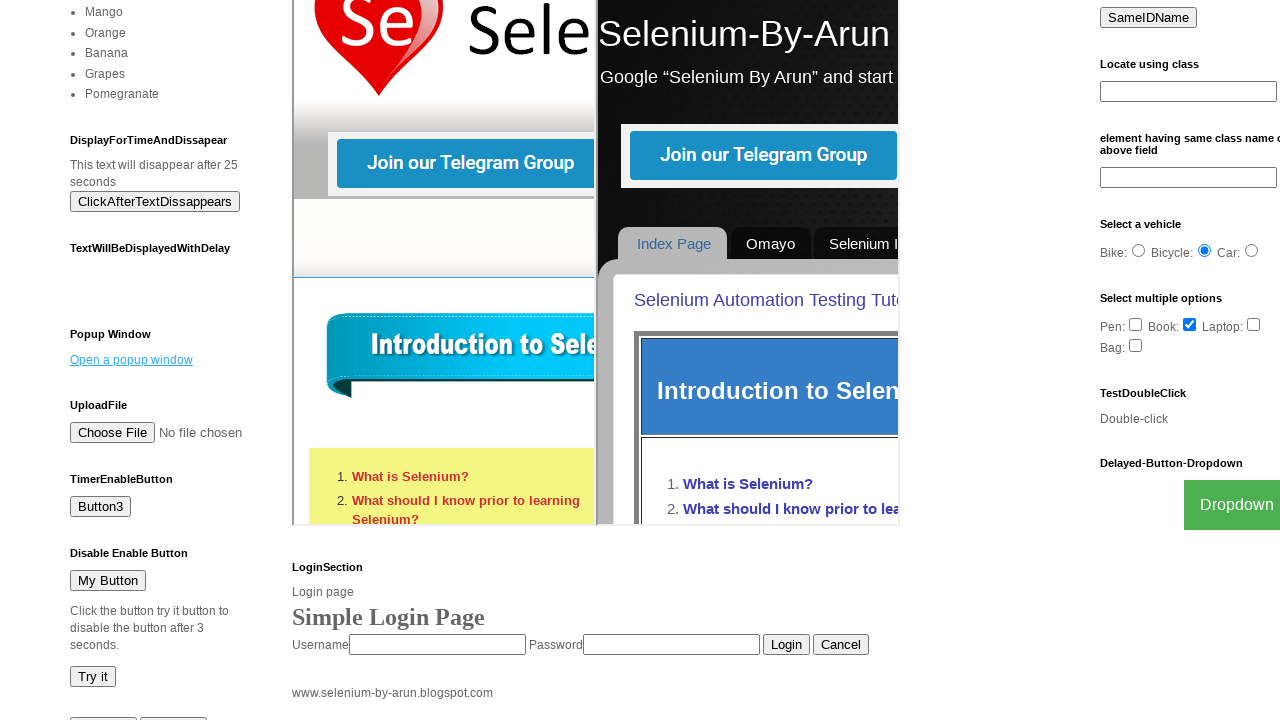

Closed new window while keeping parent window open
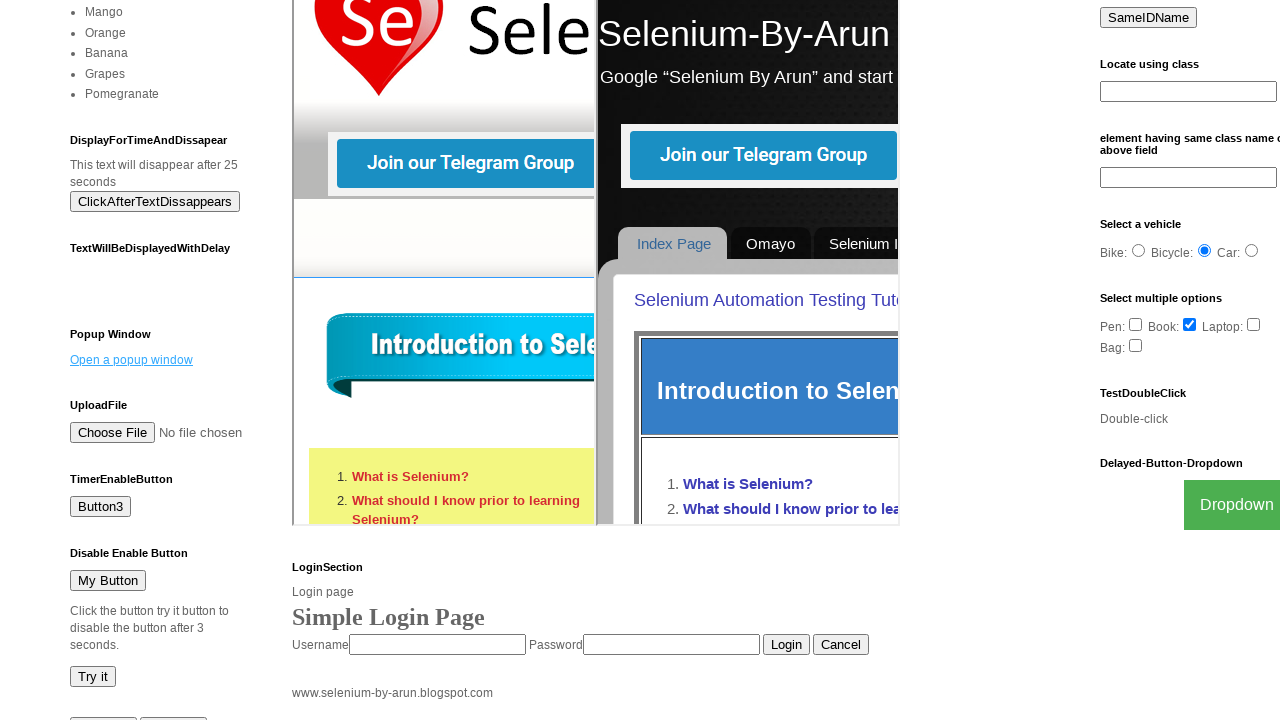

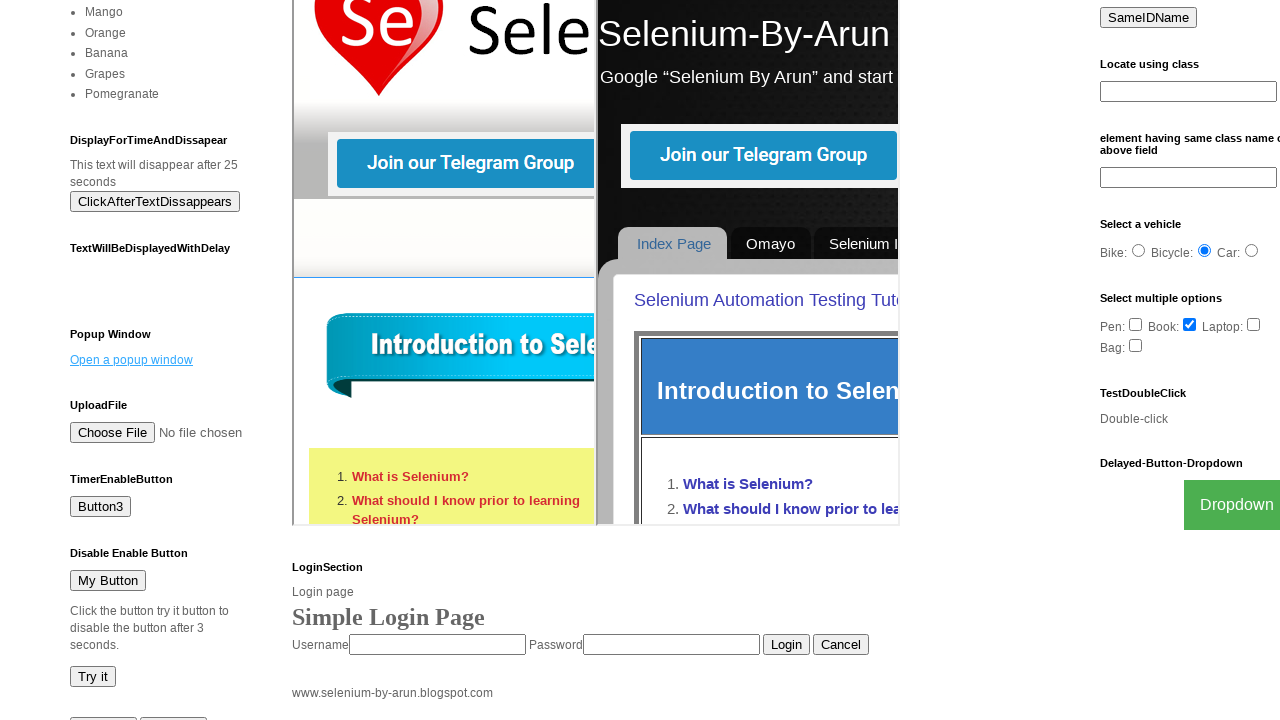